Tests viewing news articles filtered by "Listening" topic by clicking the category dropdown and selecting the topic, then verifying articles are displayed with that category.

Starting URL: https://greenforest.com.ua/

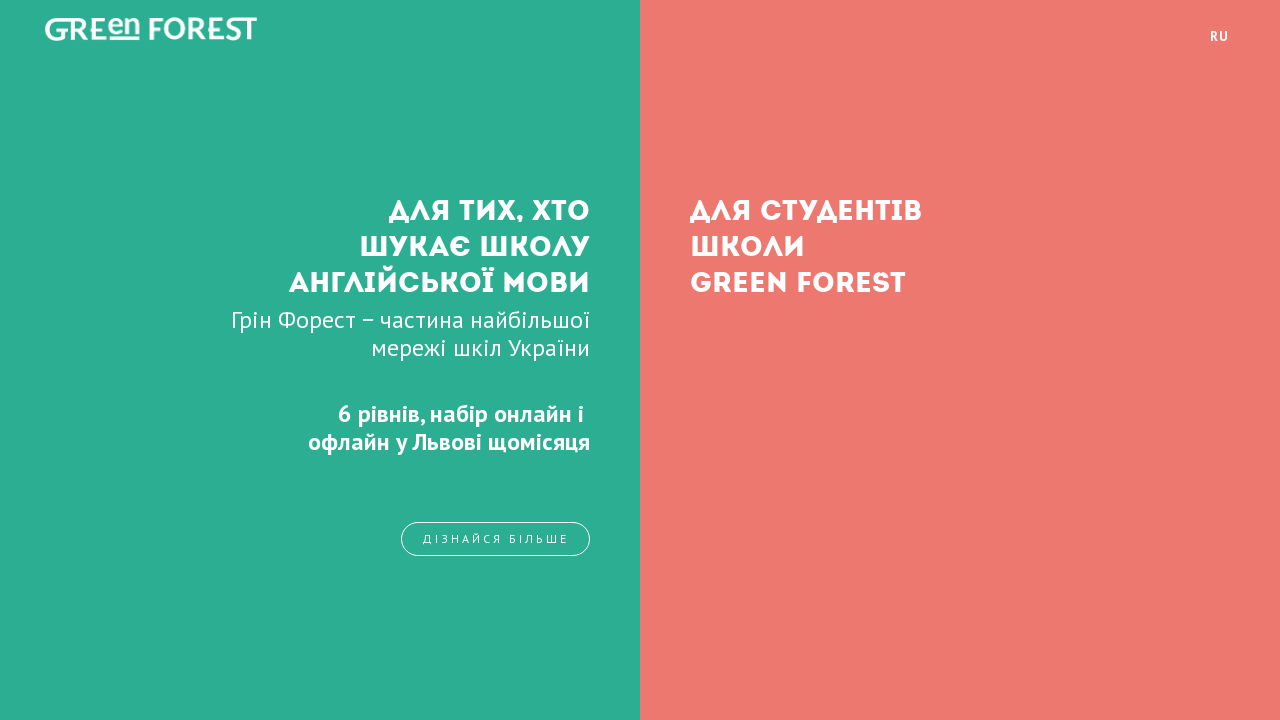

Clicked on the right navigation link to access journal section at (960, 360) on .right a
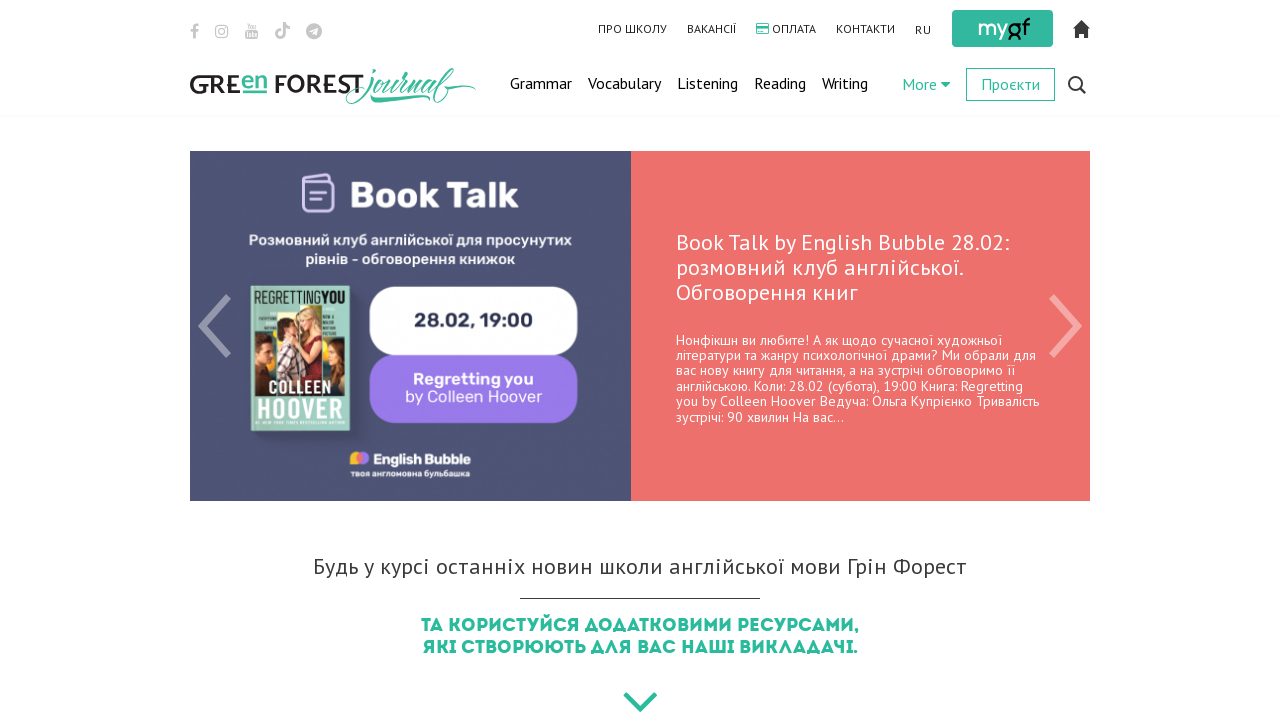

Waited 1 second for page to load
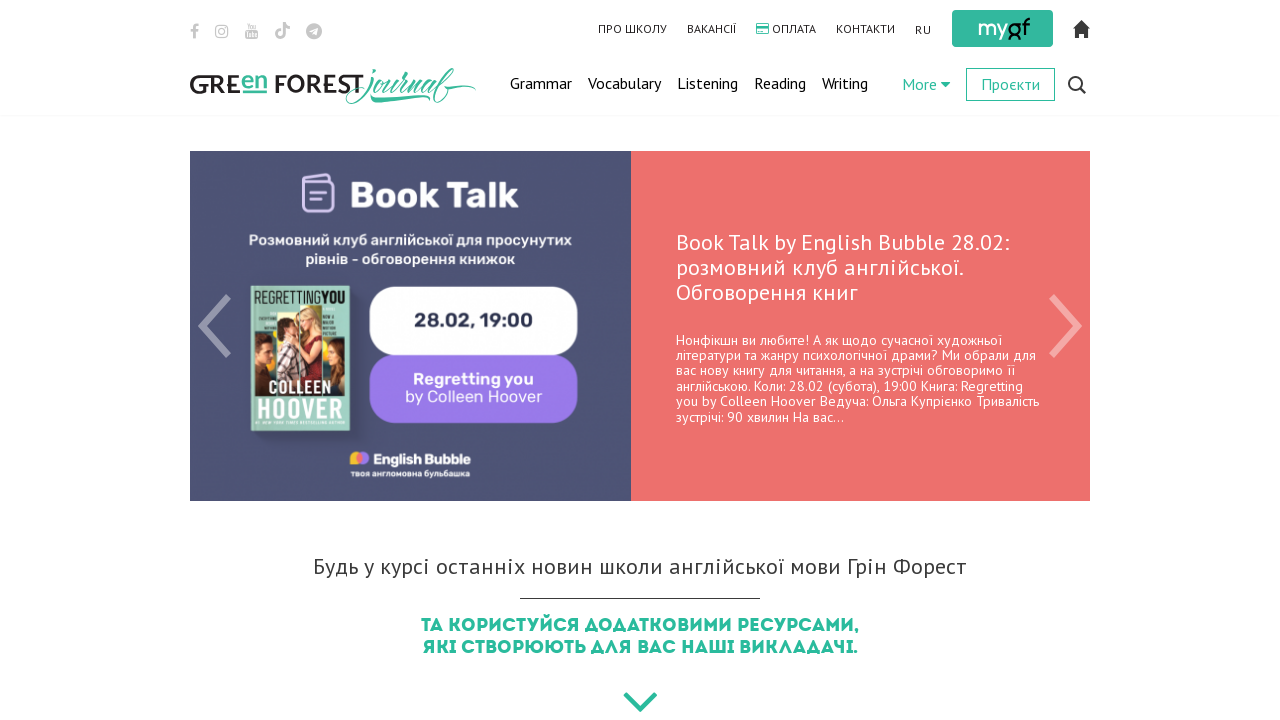

Clicked the dropdown caret to reveal category options at (946, 84) on .fa-caret-down
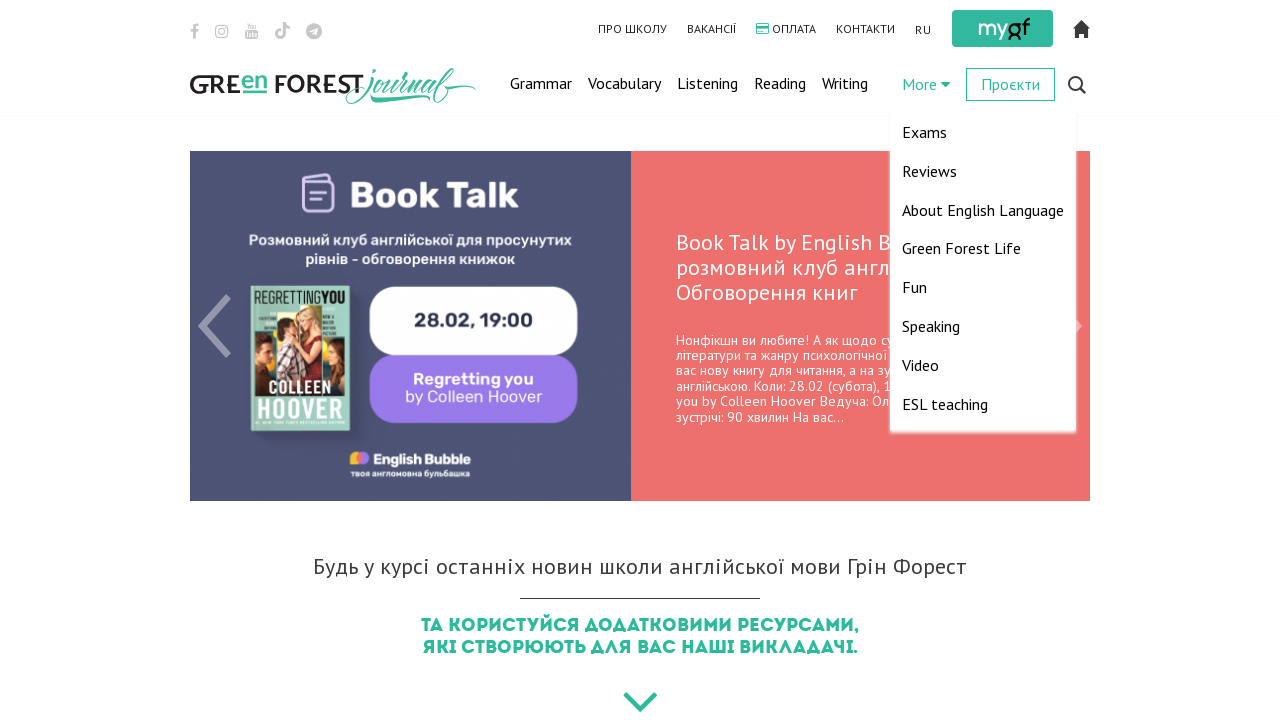

Waited 2 seconds for dropdown menu to appear
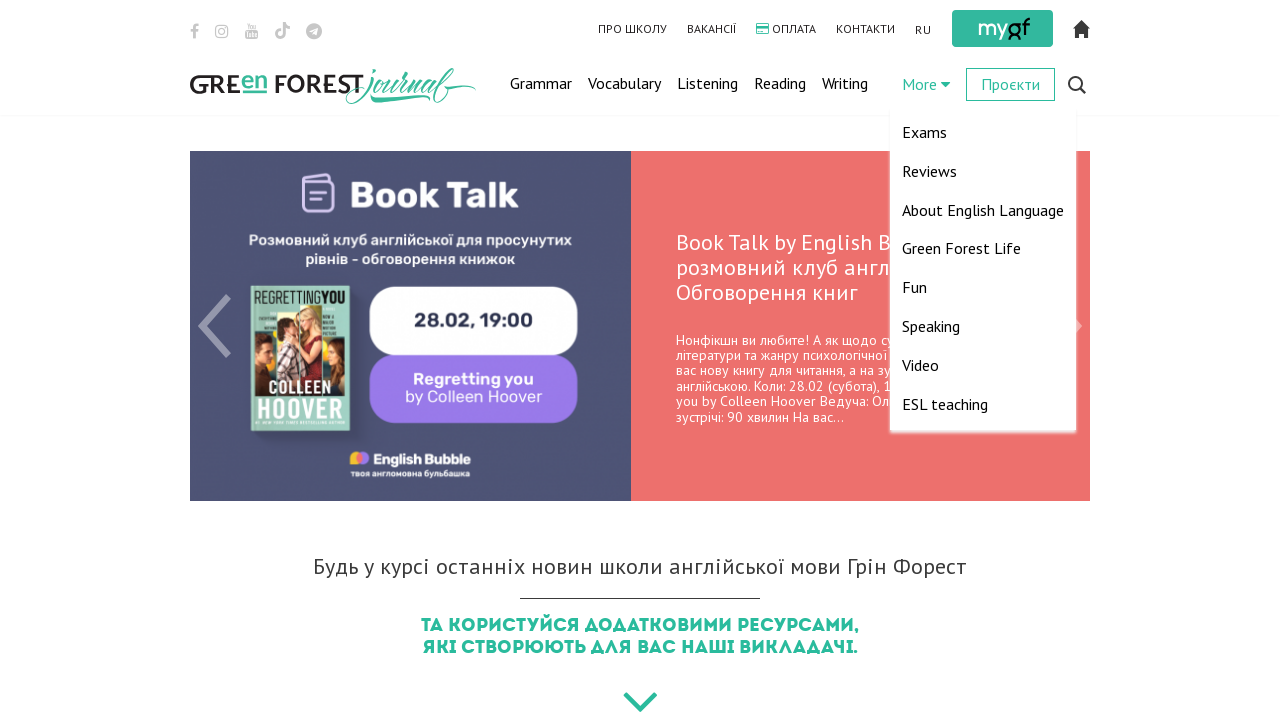

Selected 'Listening' category from the dropdown menu at (708, 83) on xpath=//ul[@class='categories']//a[text()='Listening']
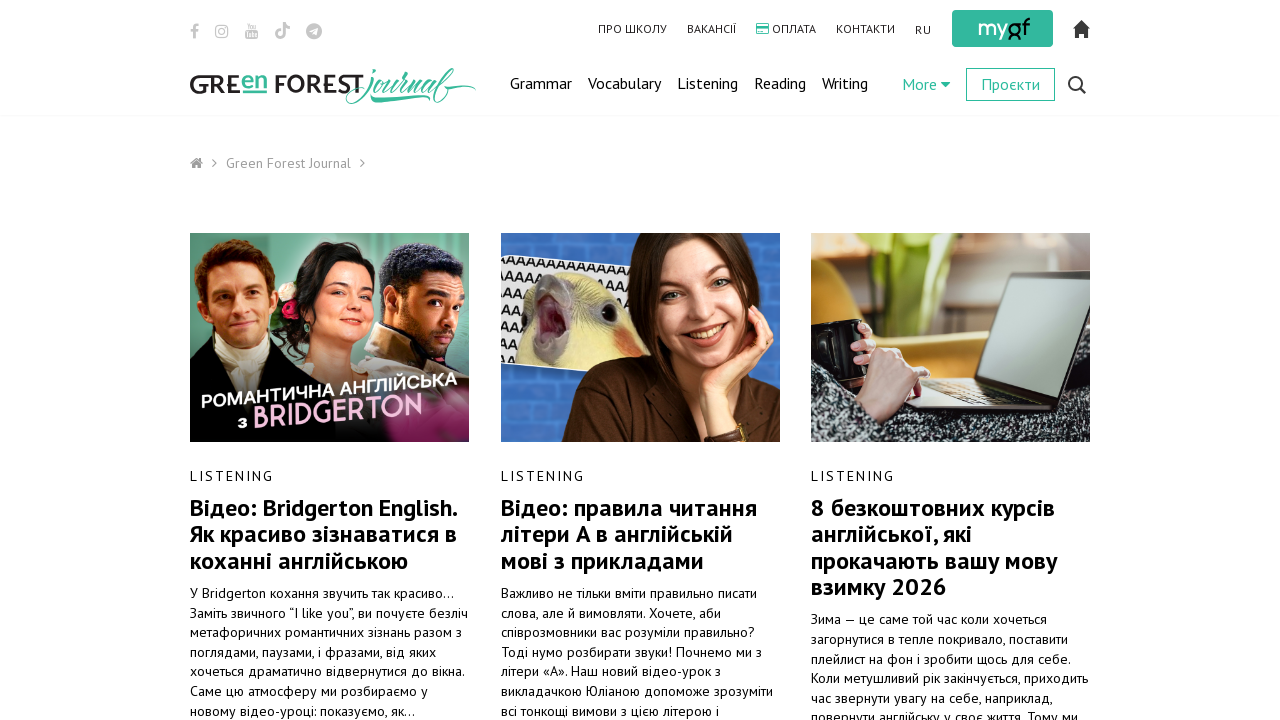

Waited 3 seconds for articles to filter and load
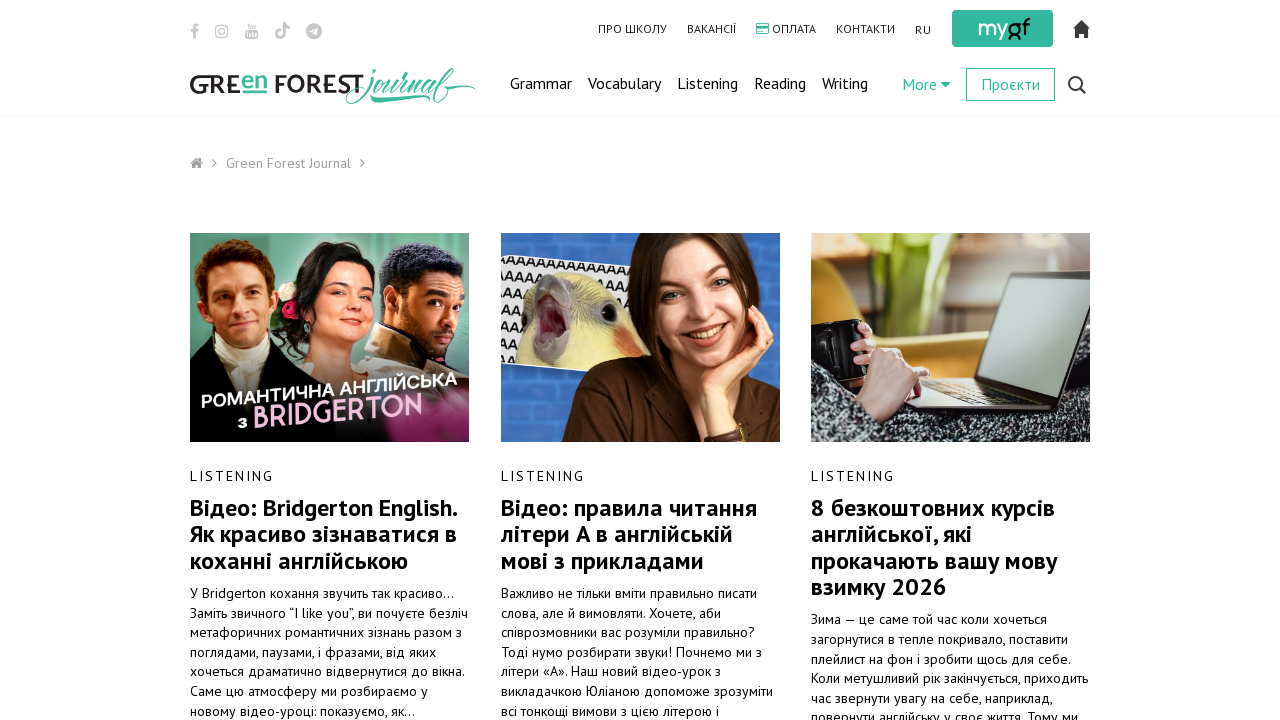

Verified that article blocks with 'Listening' category are displayed on the page
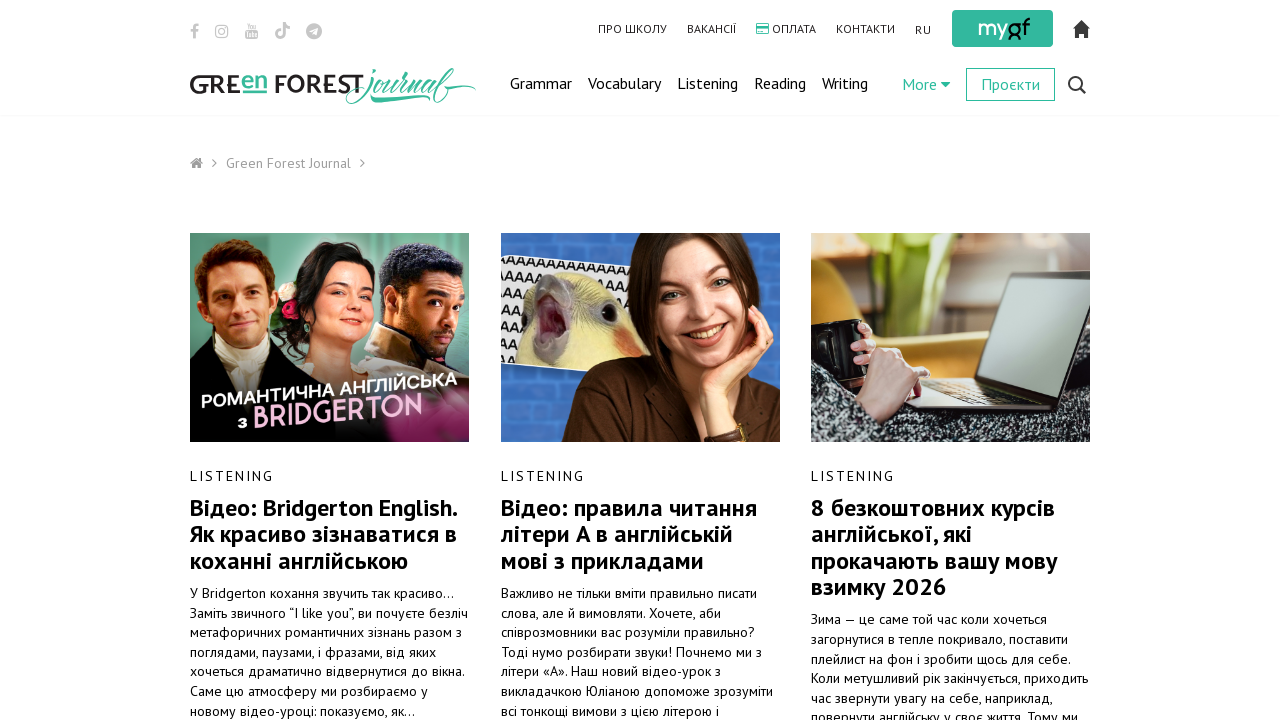

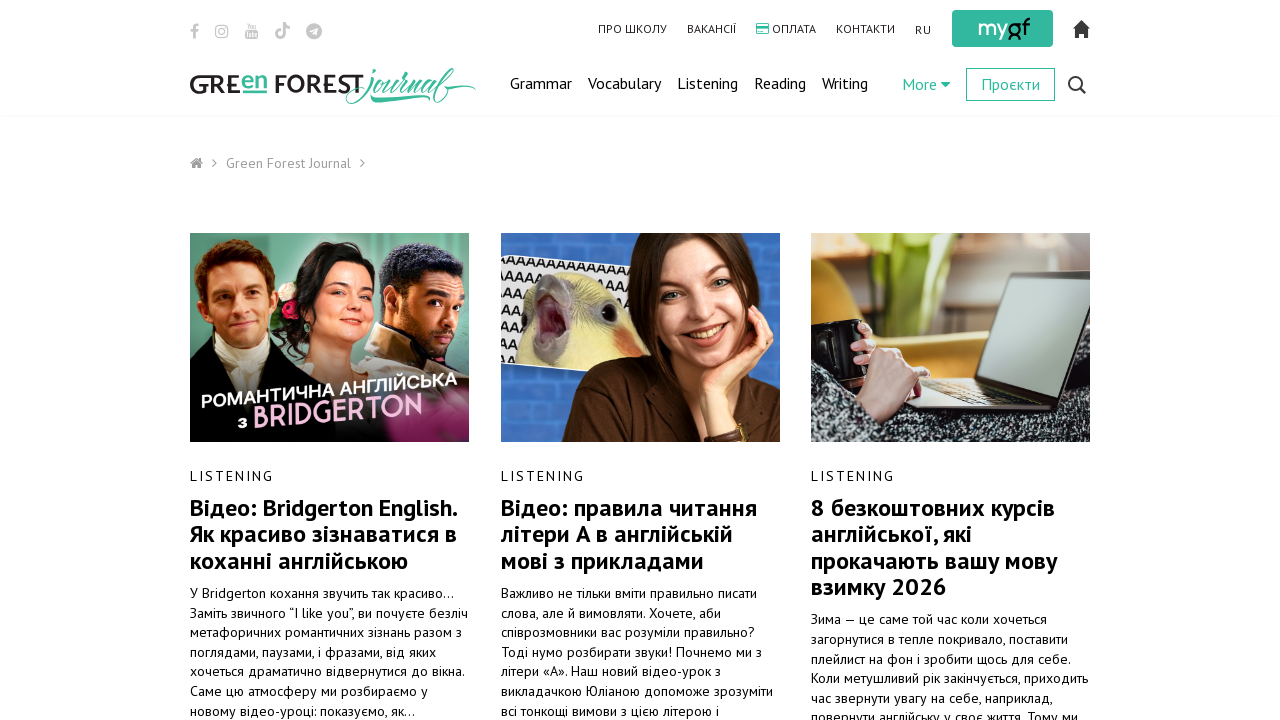